Tests dynamic checkbox controls by clicking a checkbox to select it, verifying selection, then clicking again to uncheck it.

Starting URL: https://v1.training-support.net/selenium/dynamic-controls

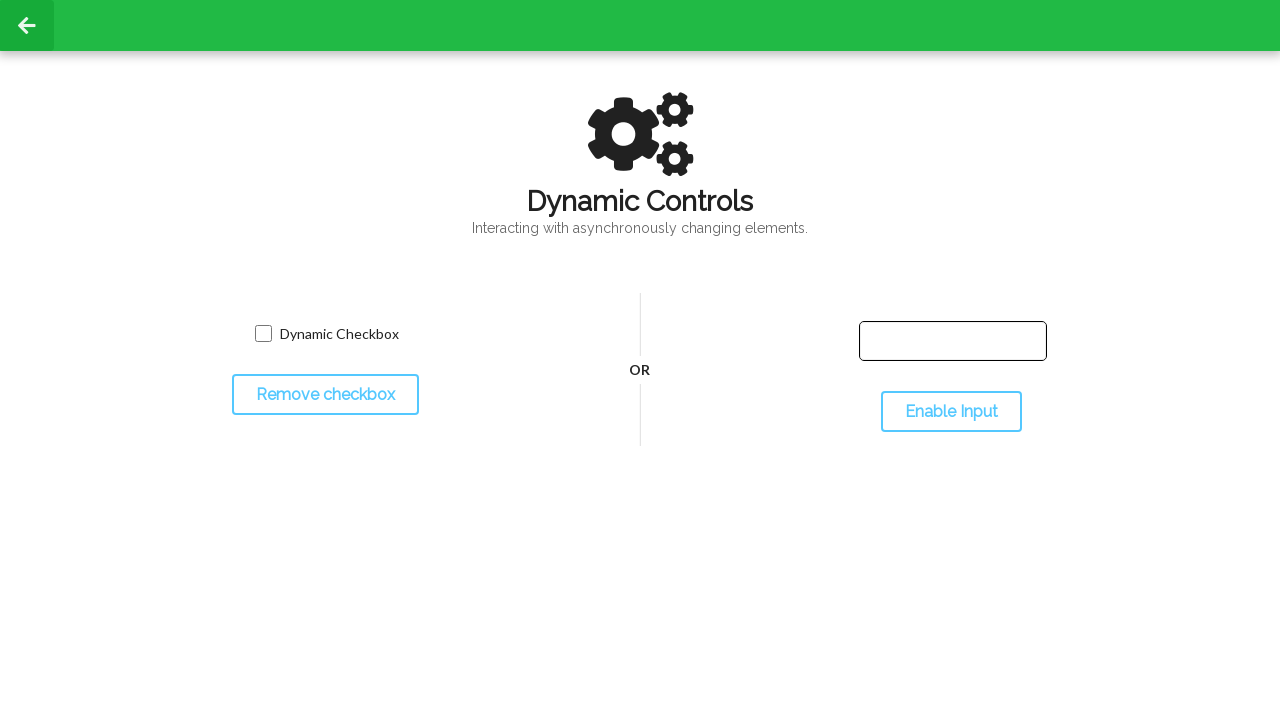

Clicked checkbox to select it at (263, 334) on input.willDisappear
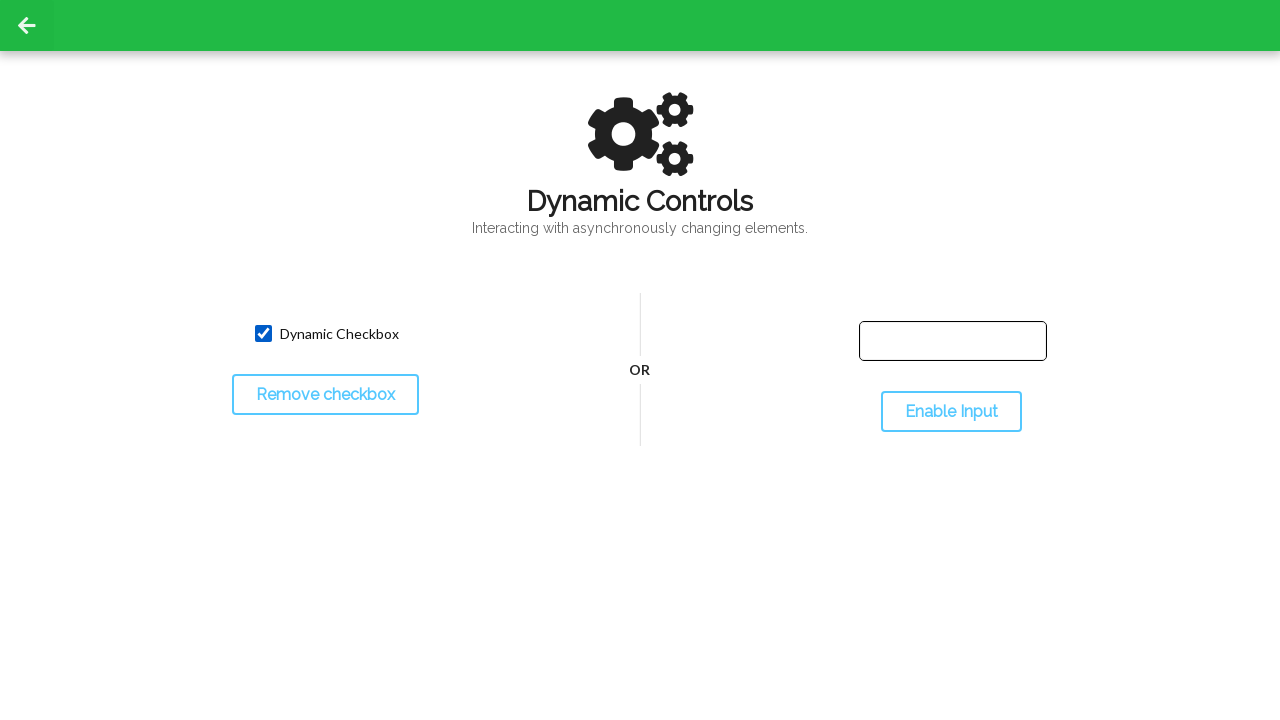

Verified checkbox is selected
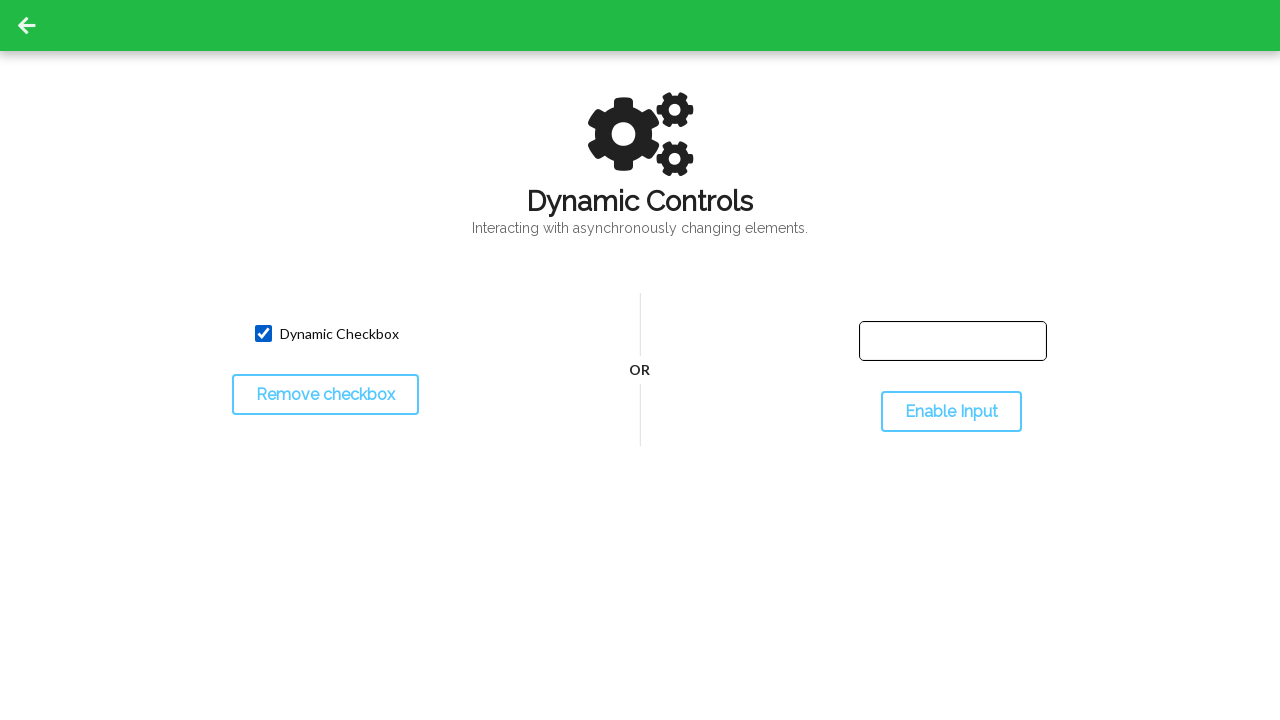

Clicked checkbox again to uncheck it at (263, 334) on input.willDisappear
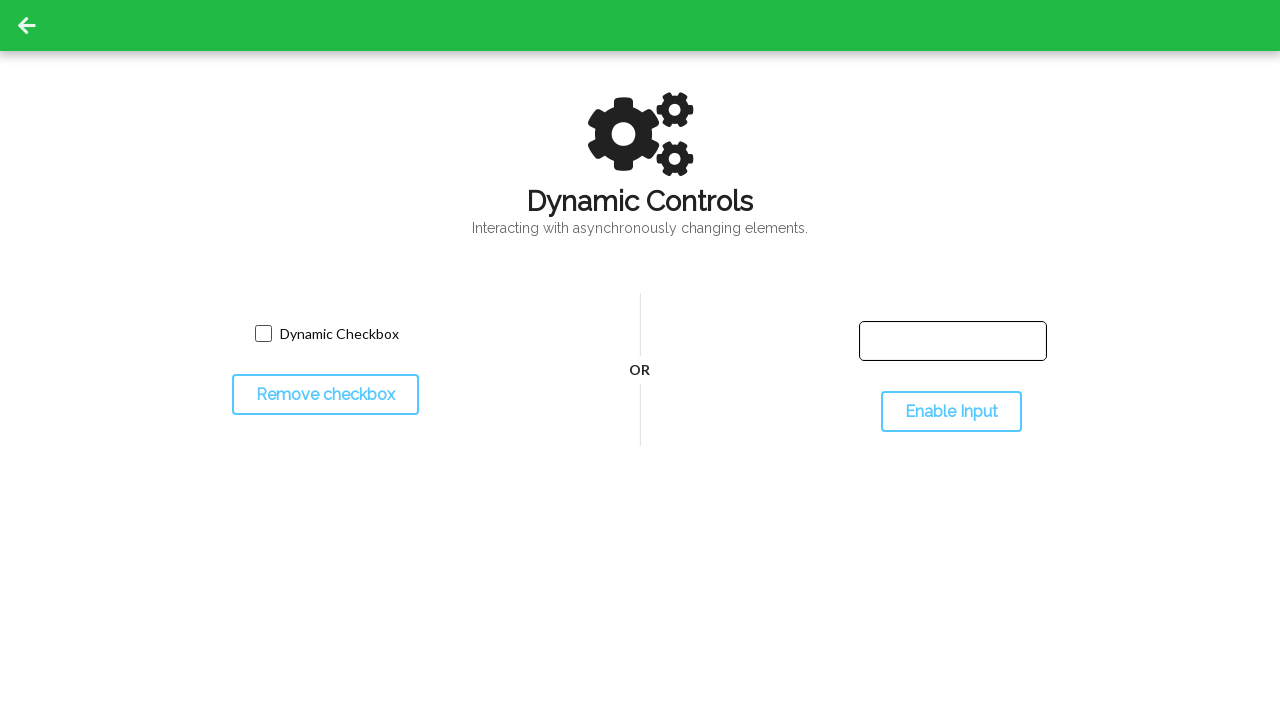

Verified checkbox is unchecked
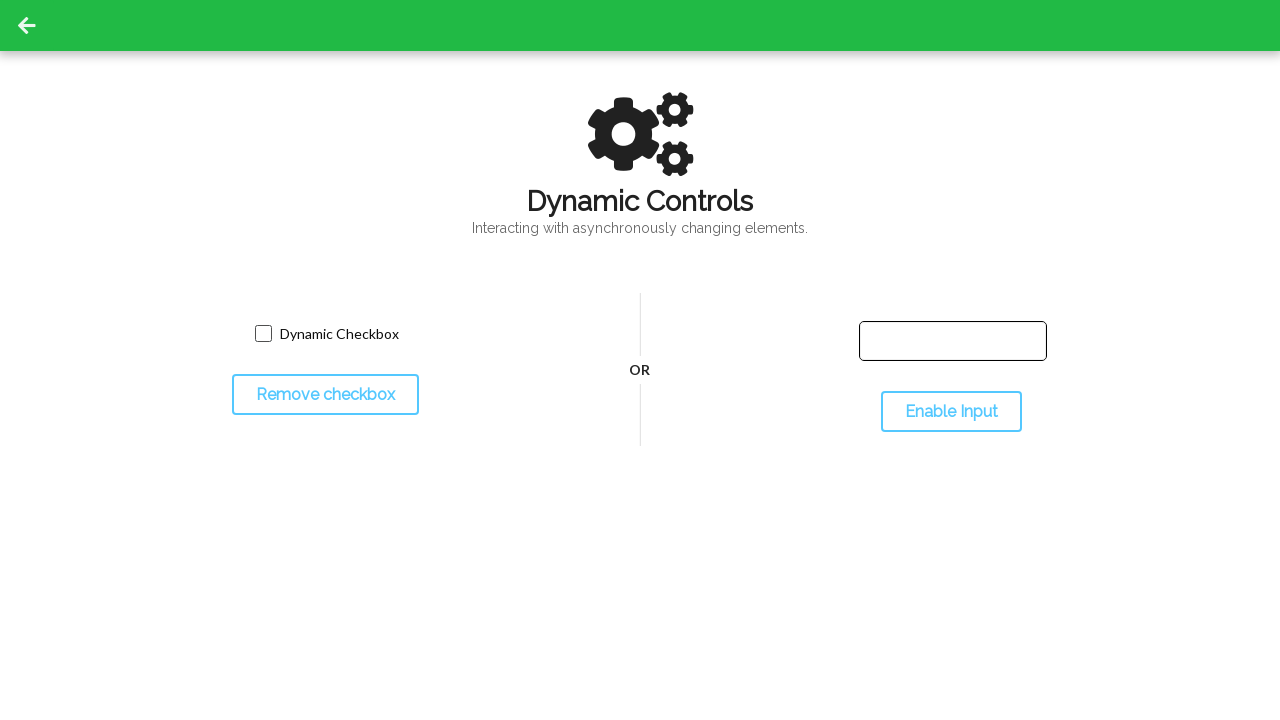

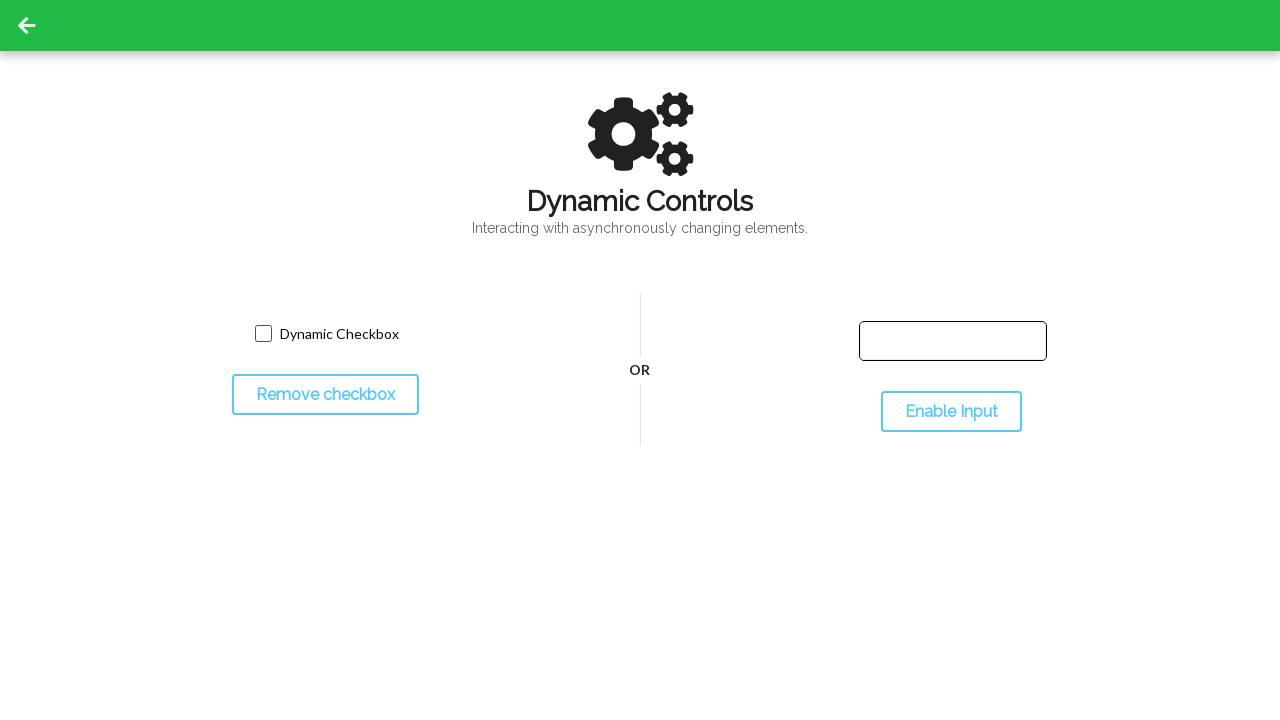